Tests file download functionality by navigating to a download page, clicking a download link, and verifying a file gets downloaded.

Starting URL: https://the-internet.herokuapp.com/download

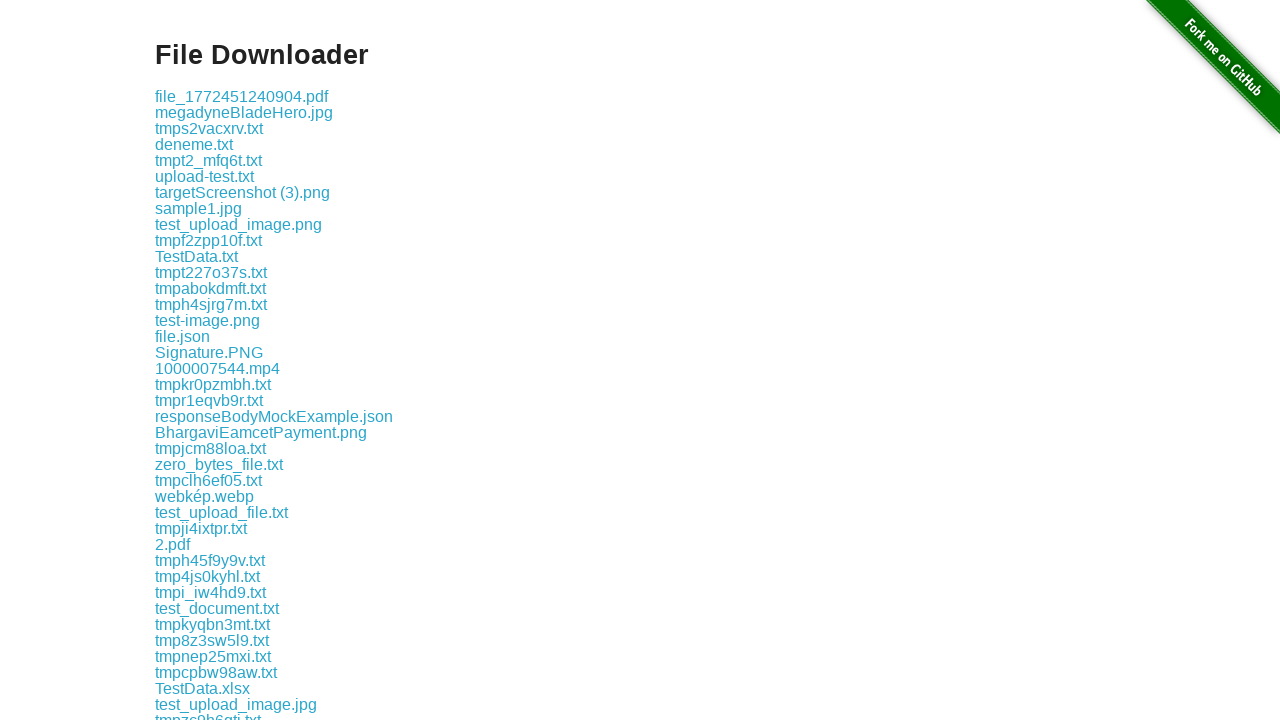

Clicked the first download link on the page at (242, 96) on .example a
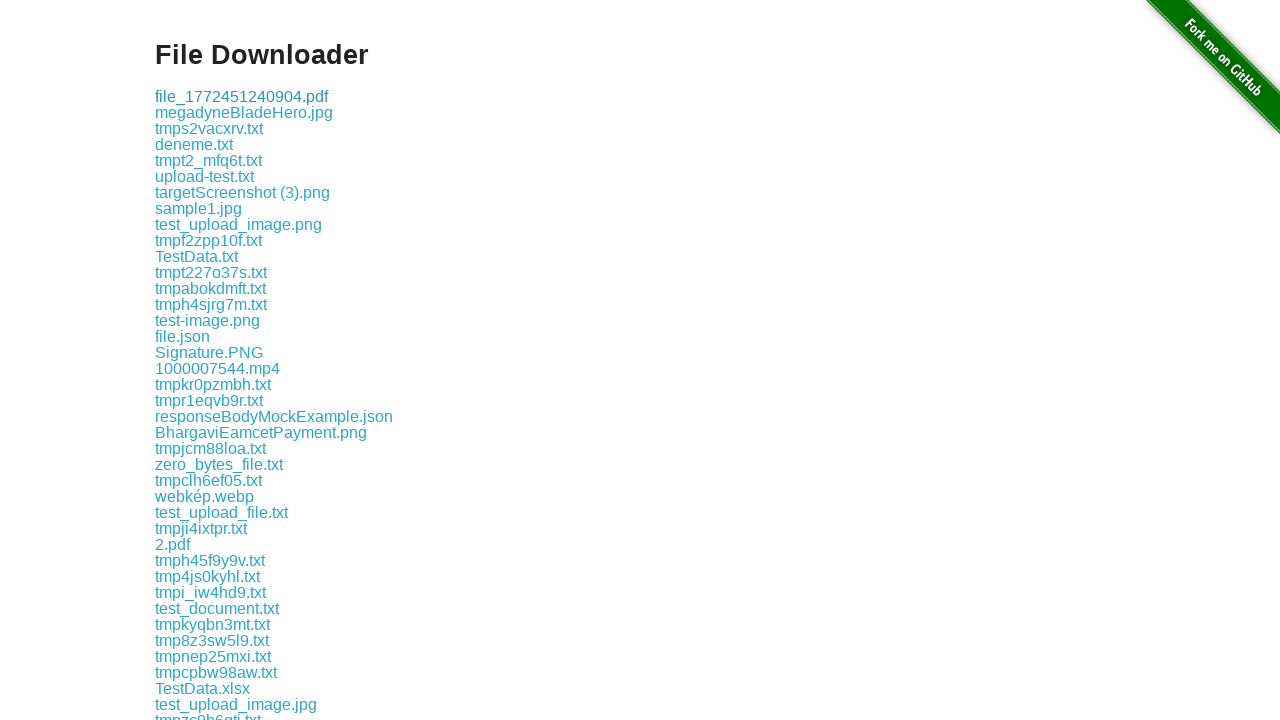

Waited 3 seconds for download to initiate
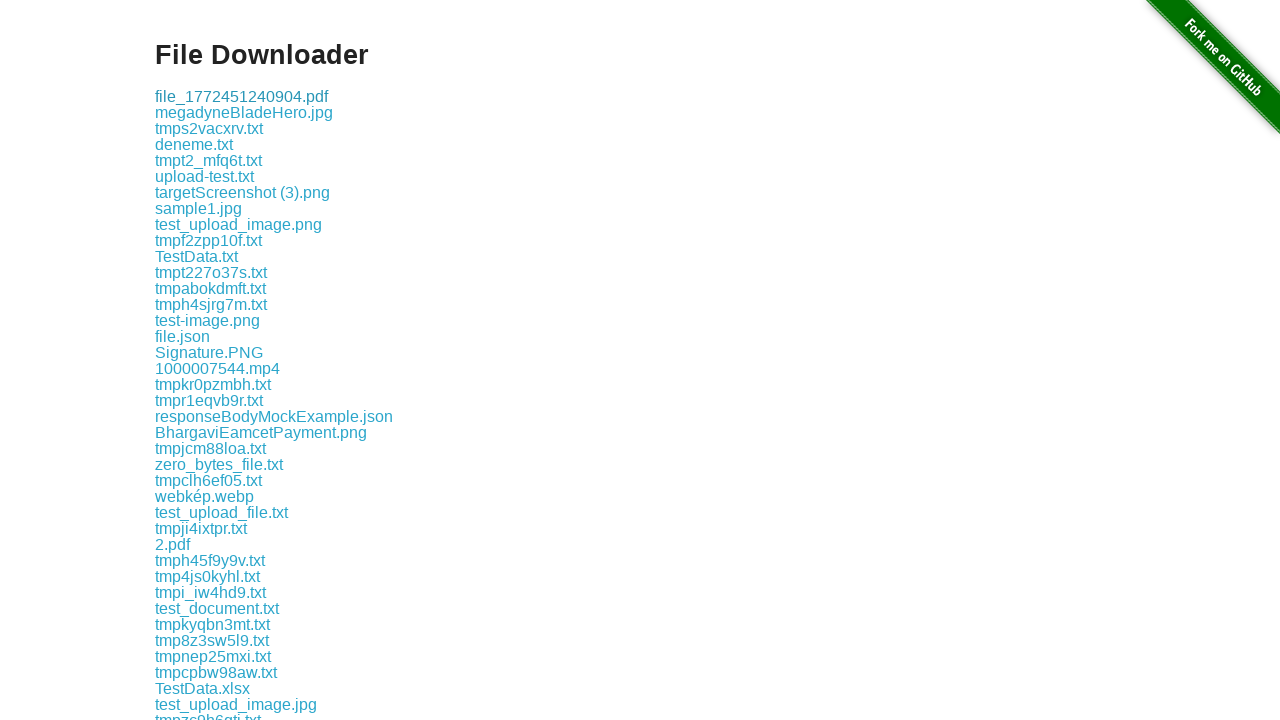

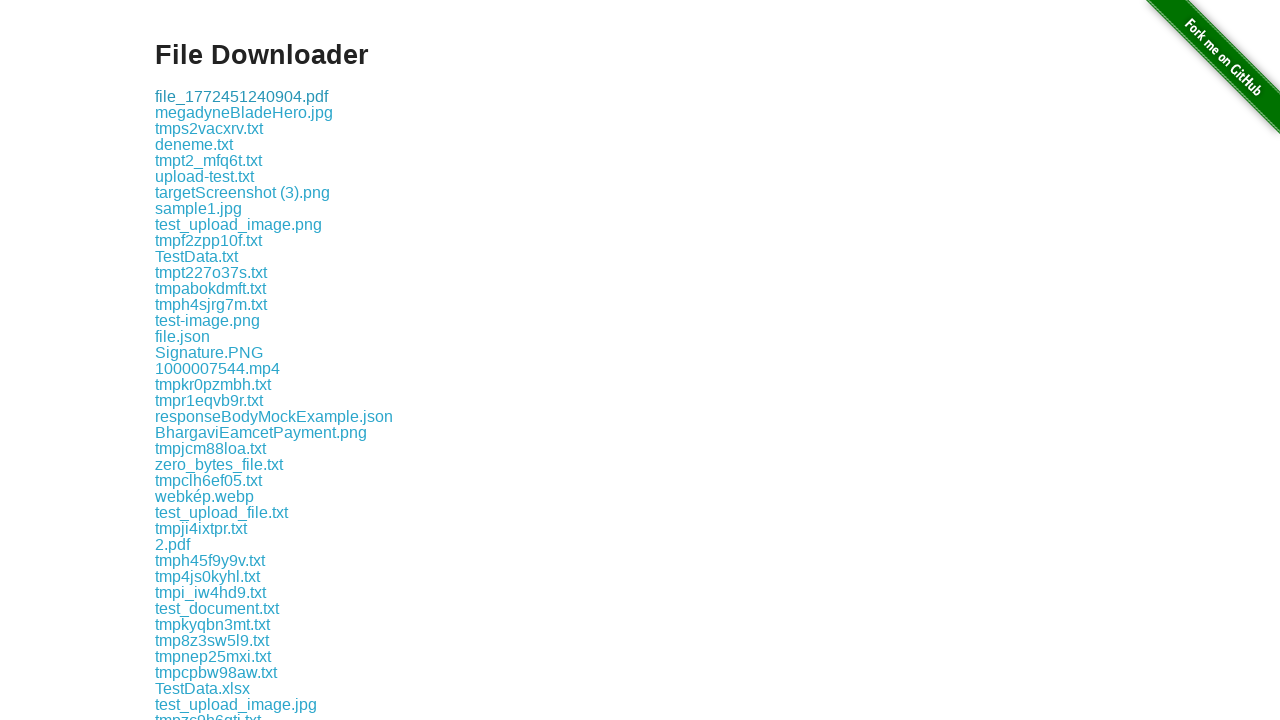